Tests dropdown selection by selecting an option using visible text

Starting URL: https://bonigarcia.dev/selenium-webdriver-java/web-form.html

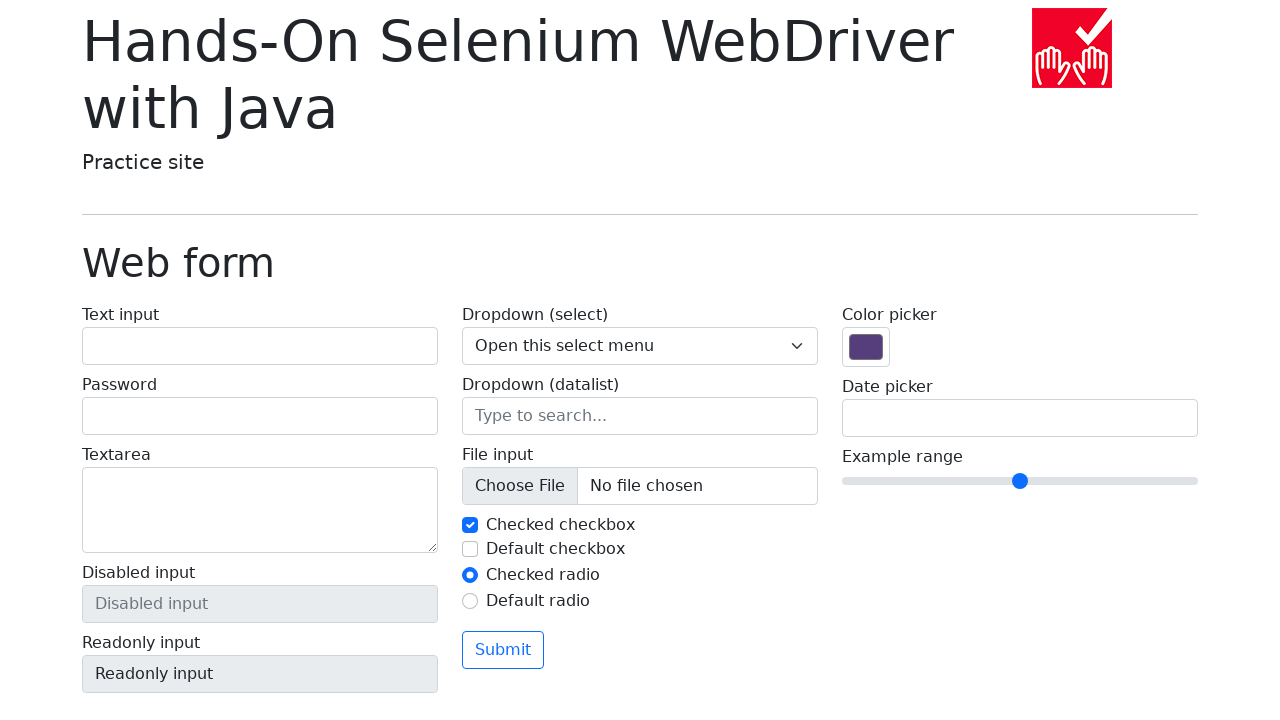

Navigated to web form page
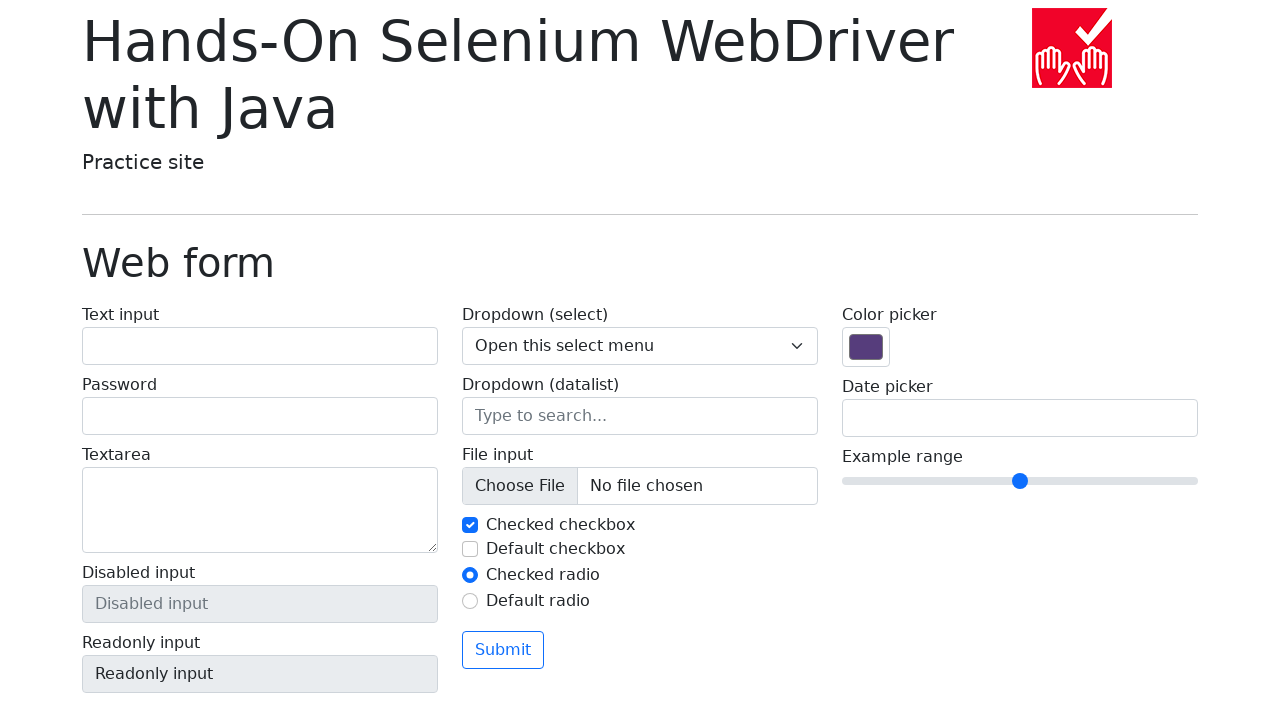

Selected 'Three' from dropdown by visible text on select[name='my-select']
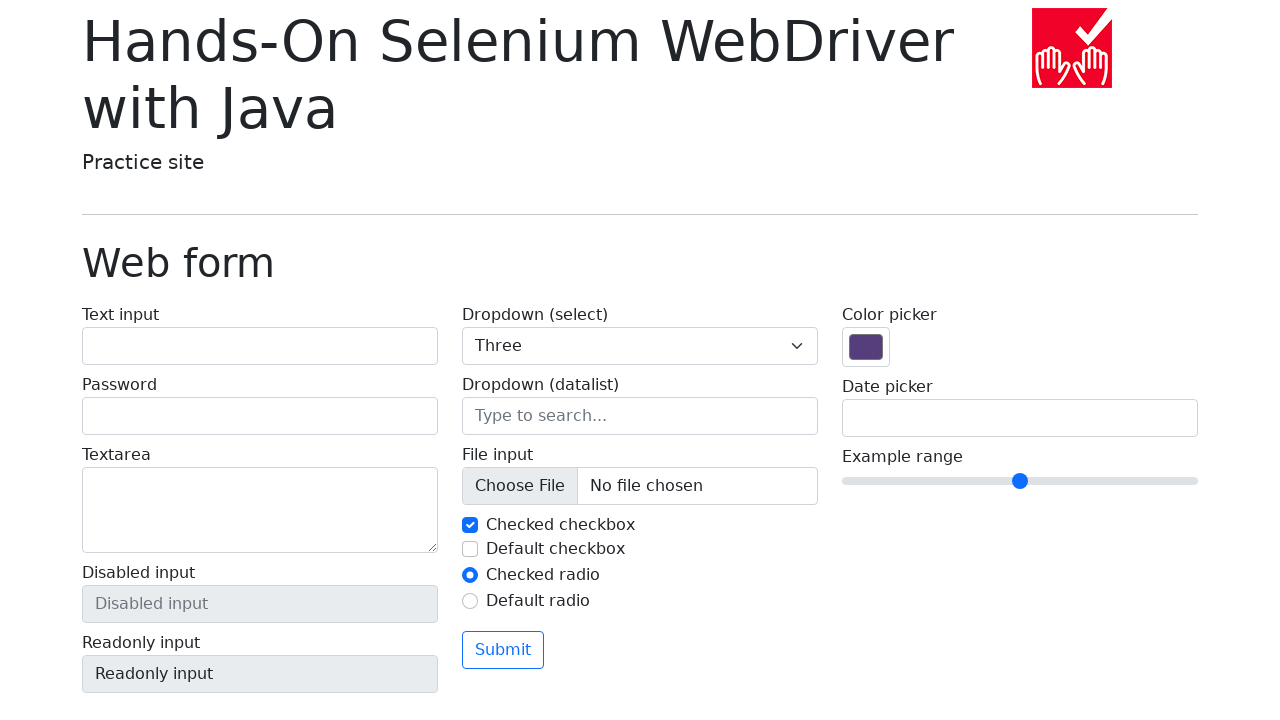

Retrieved selected dropdown value
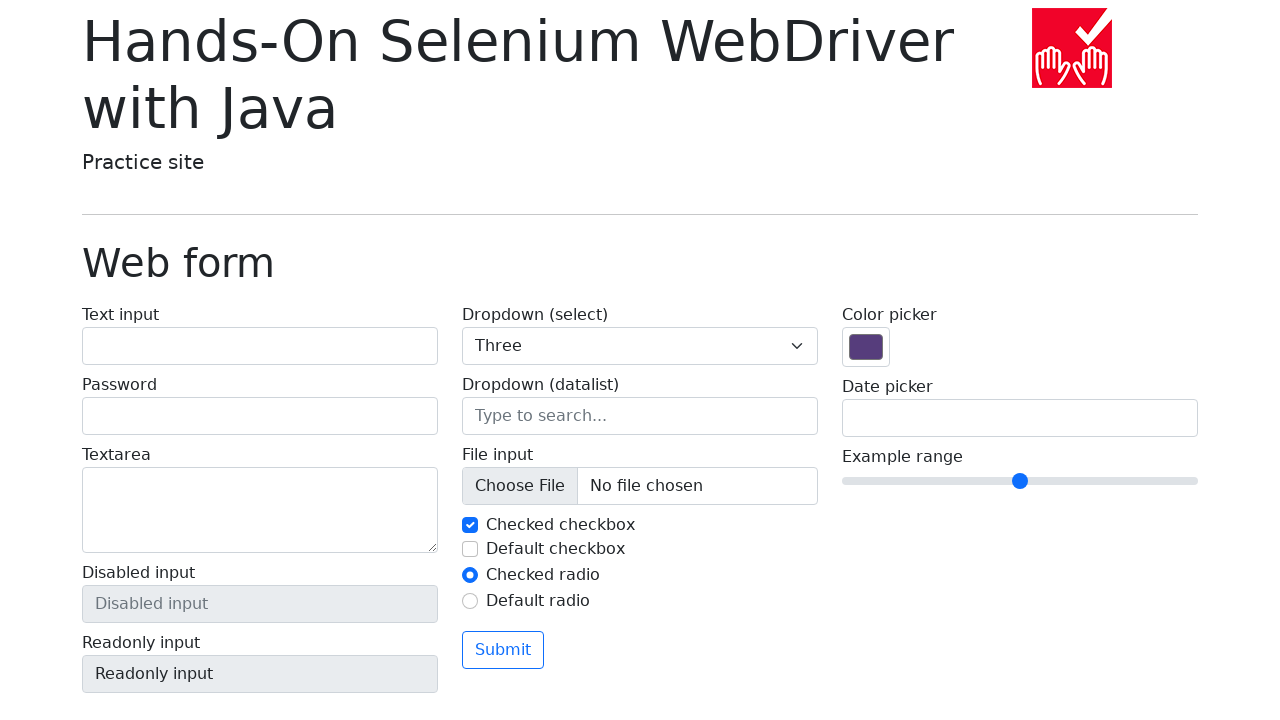

Verified that selected option text is 'Three'
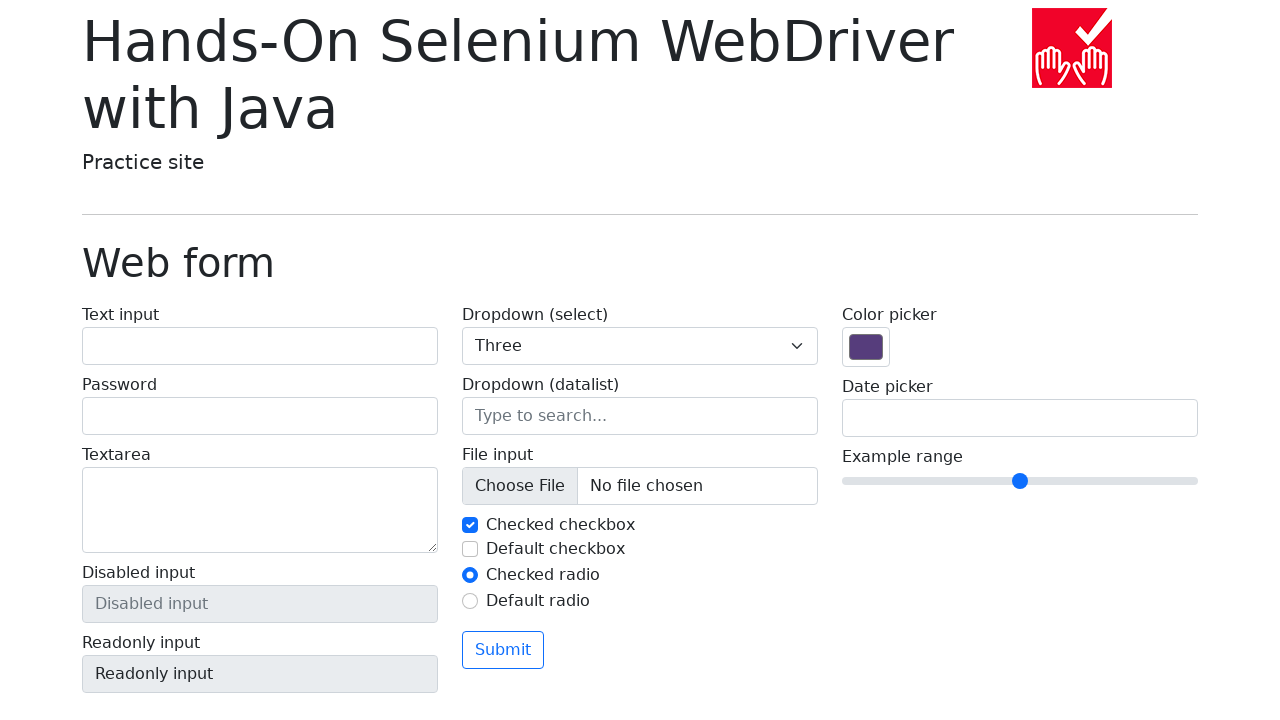

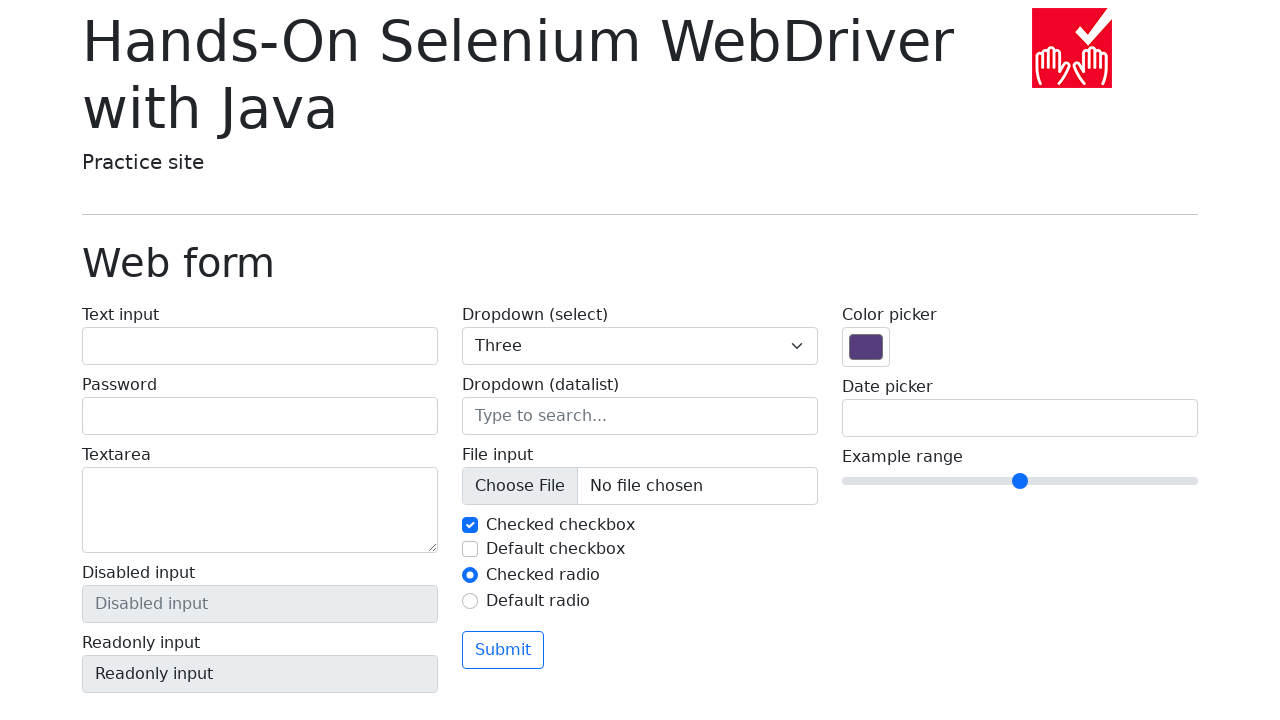